Tests window handling by opening a new window and interacting with elements in the new window

Starting URL: https://demo.automationtesting.in/Windows.html

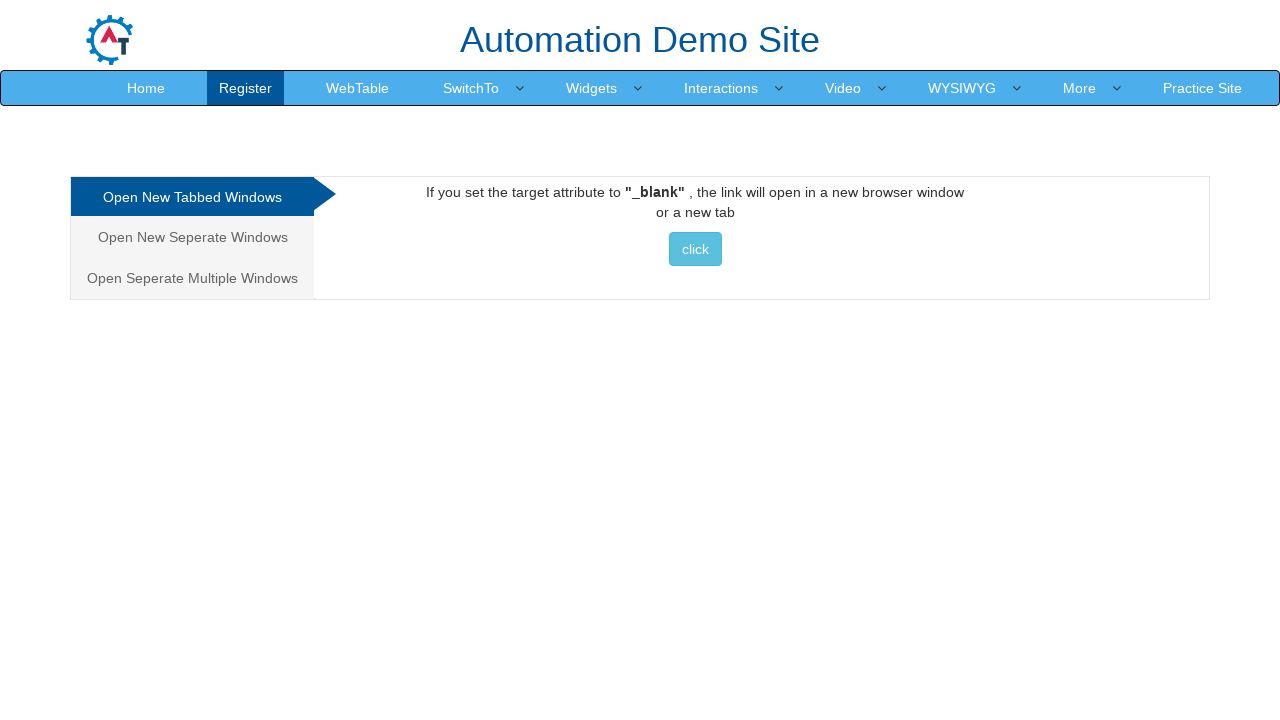

Clicked on 'Open New Seperate Windows' link at (192, 237) on text=Open New Seperate Windows
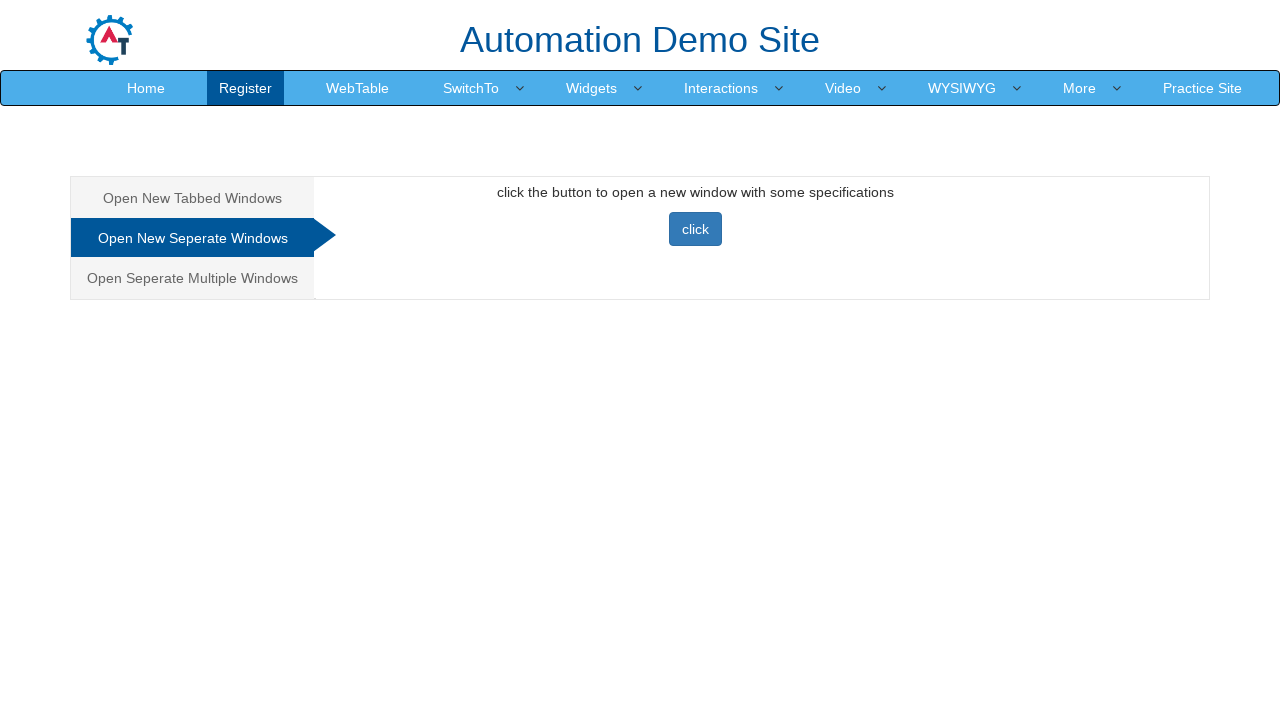

Clicked button to open new window at (695, 229) on button.btn.btn-primary
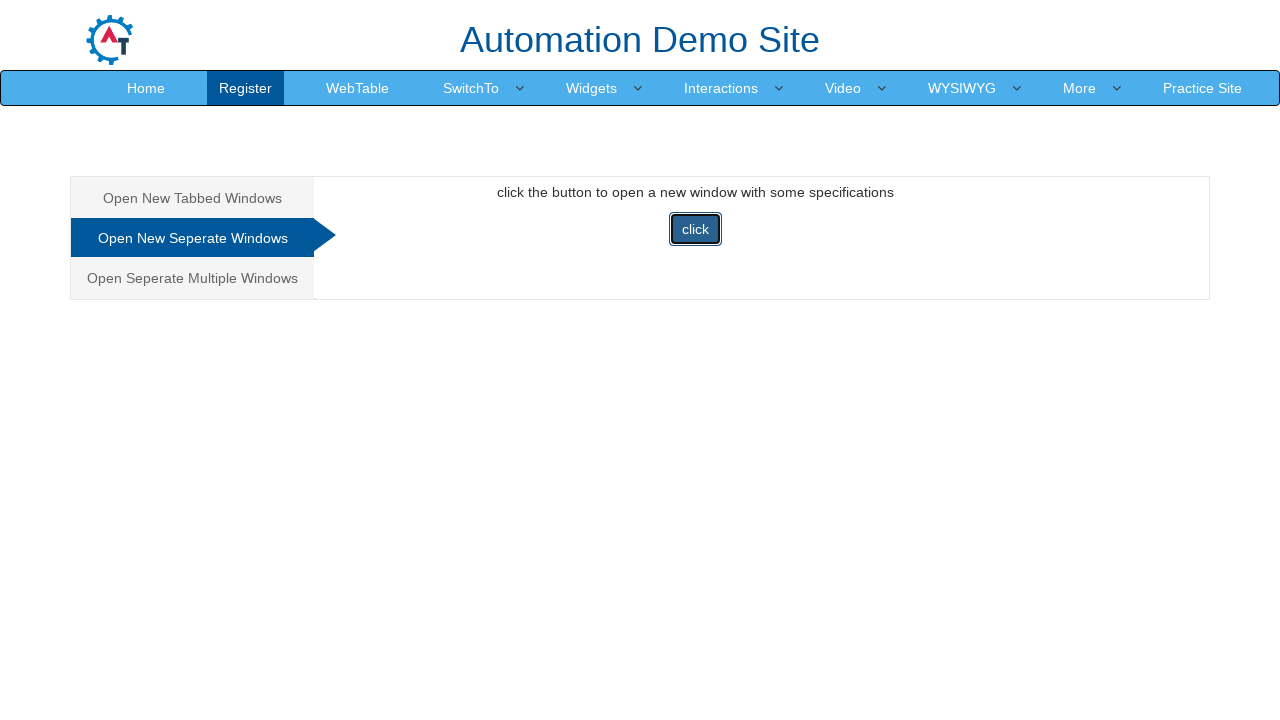

New window opened and captured
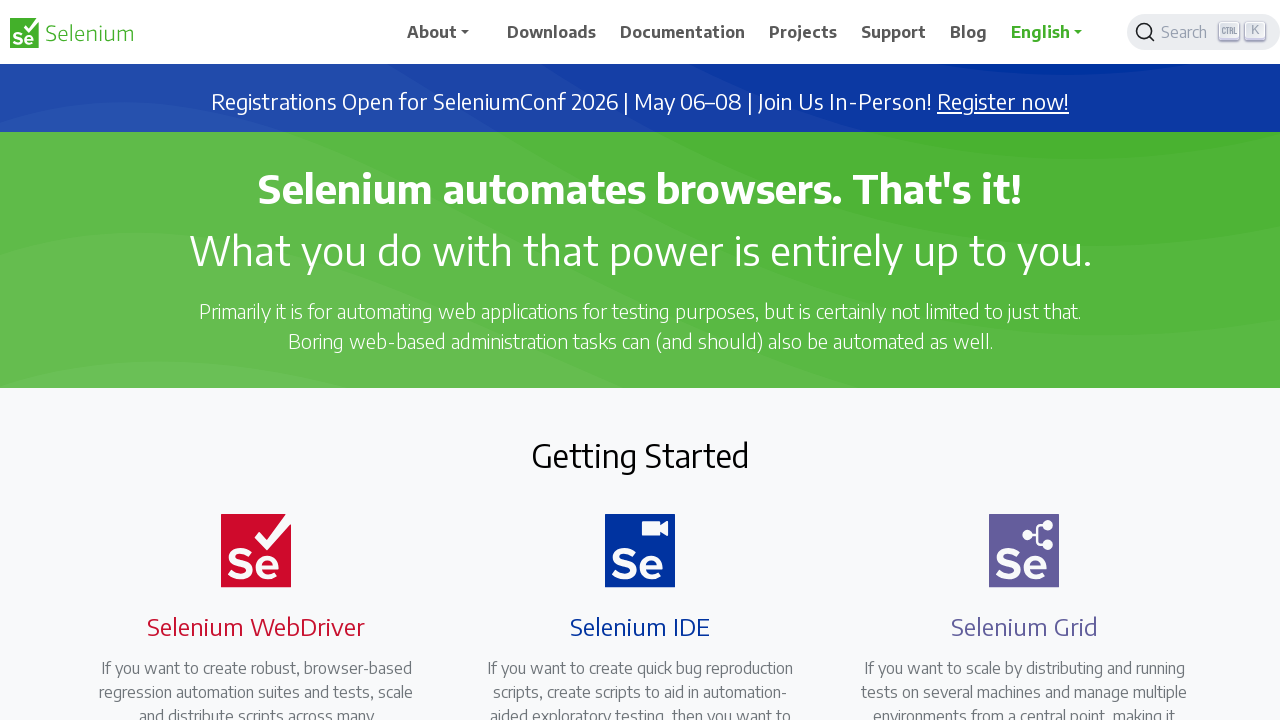

Clicked 'Register now!' link in new window at (1003, 102) on text=Register now!
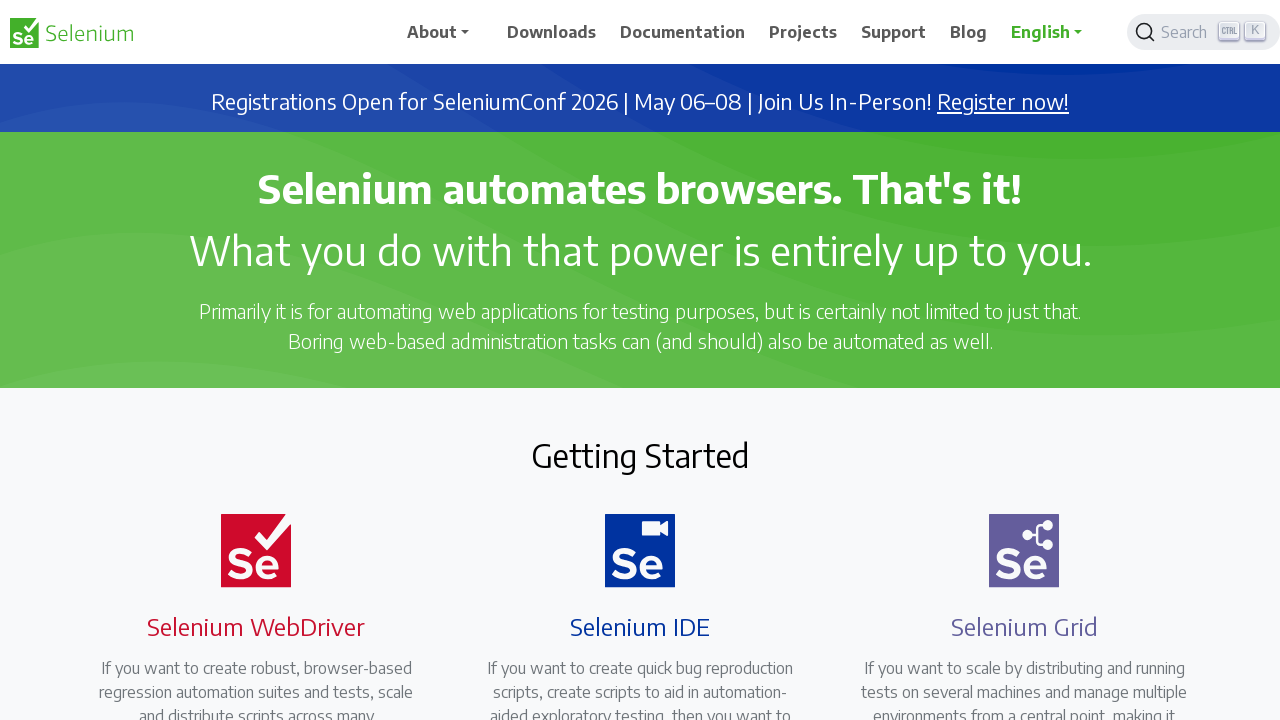

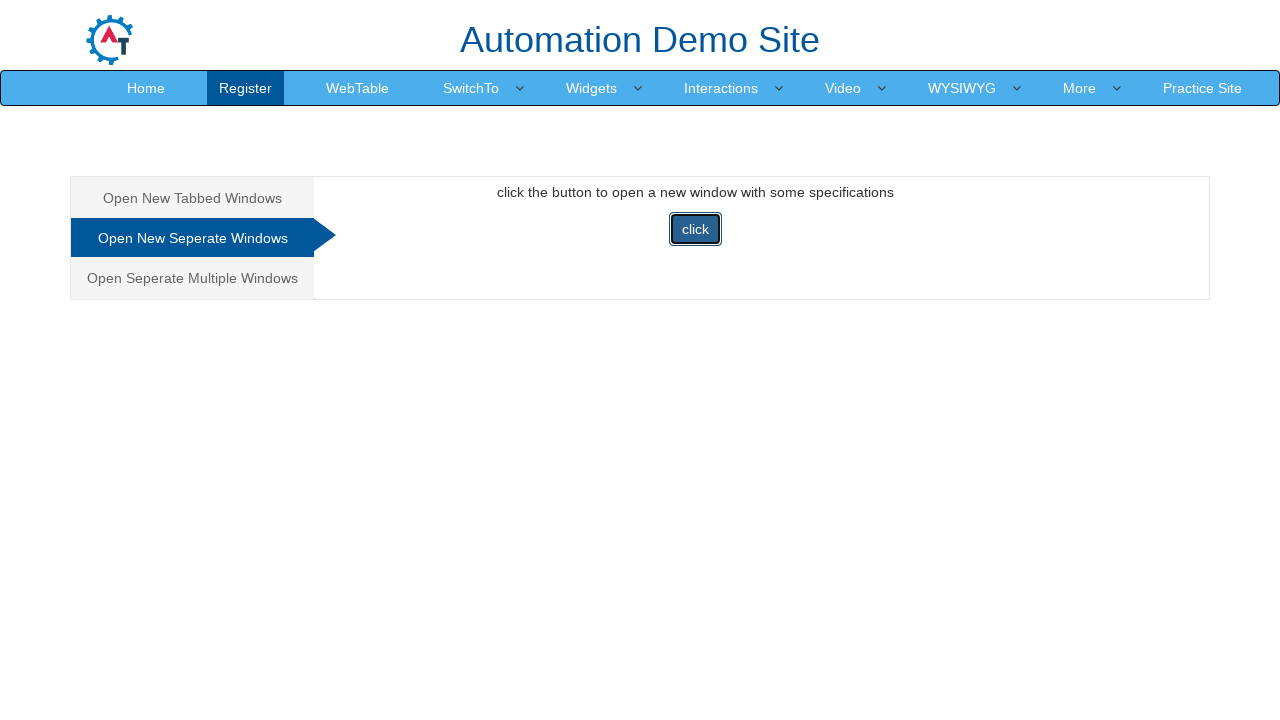